Tests numeric input validation with zero

Starting URL: http://testingchallenges.thetestingmap.org/challenge2.php

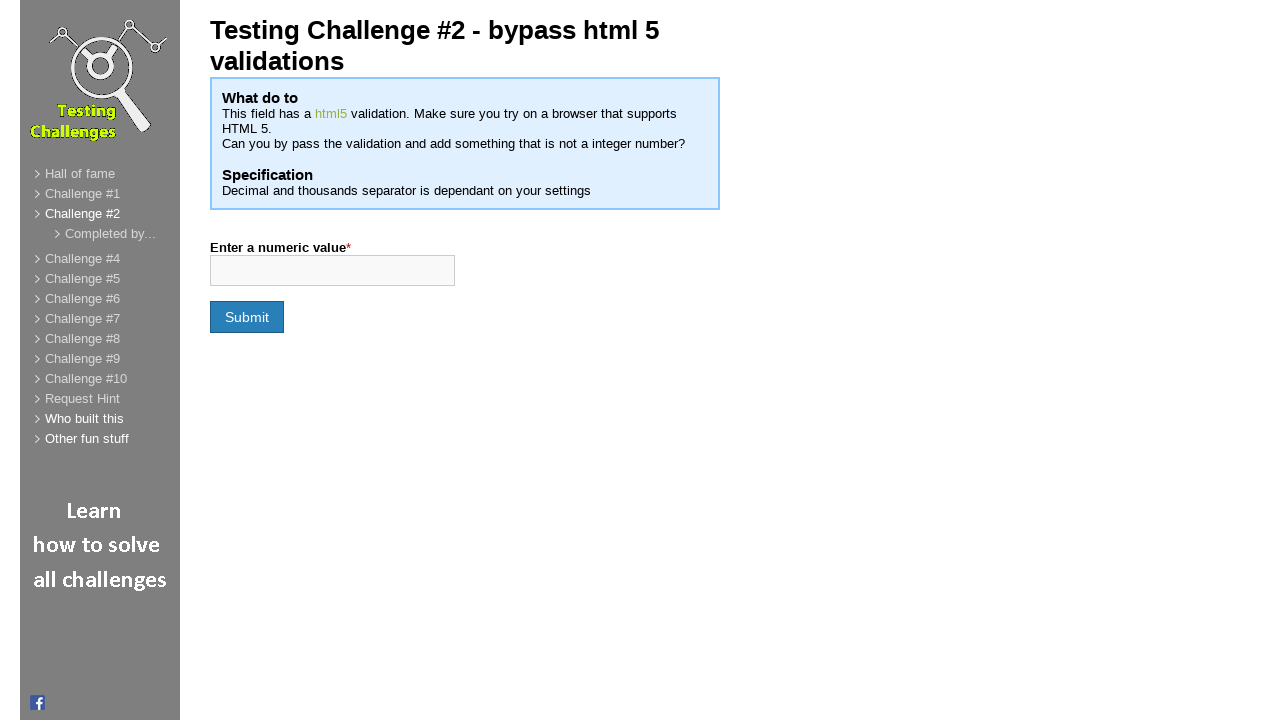

Filled values field with zero on input[name='valuesadded']
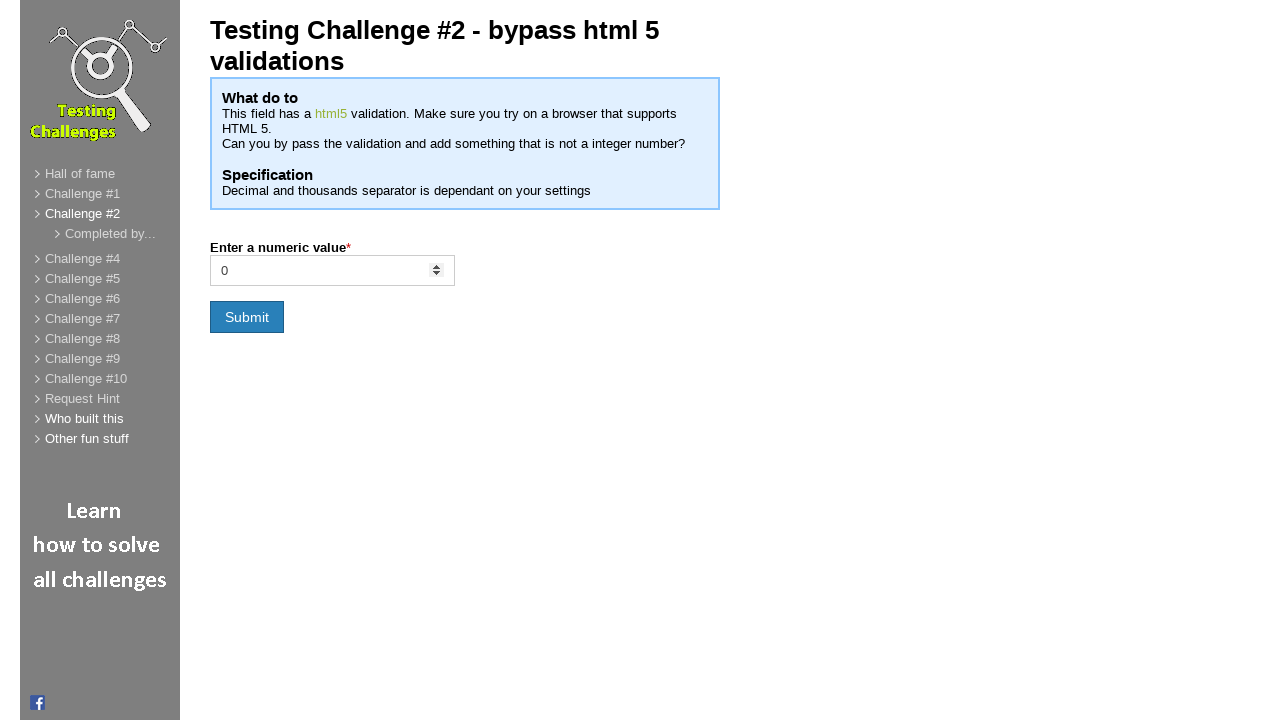

Clicked submit button at (247, 317) on input[name='formSubmit']
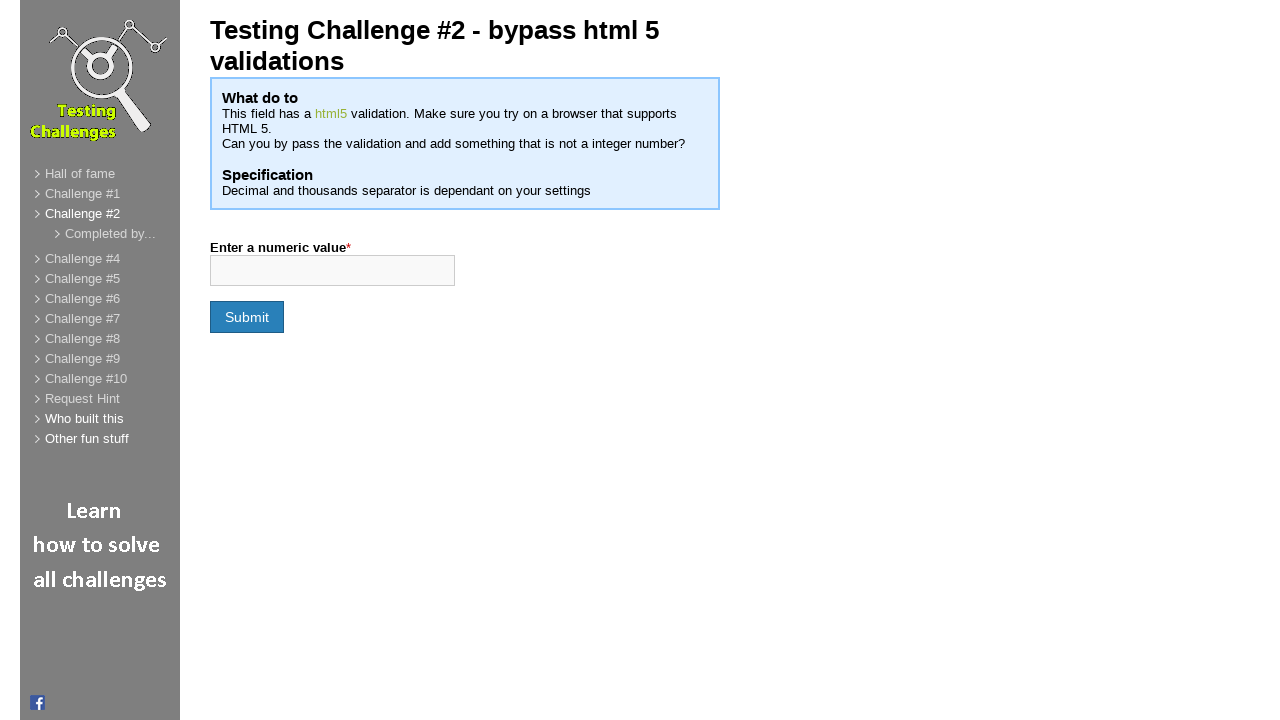

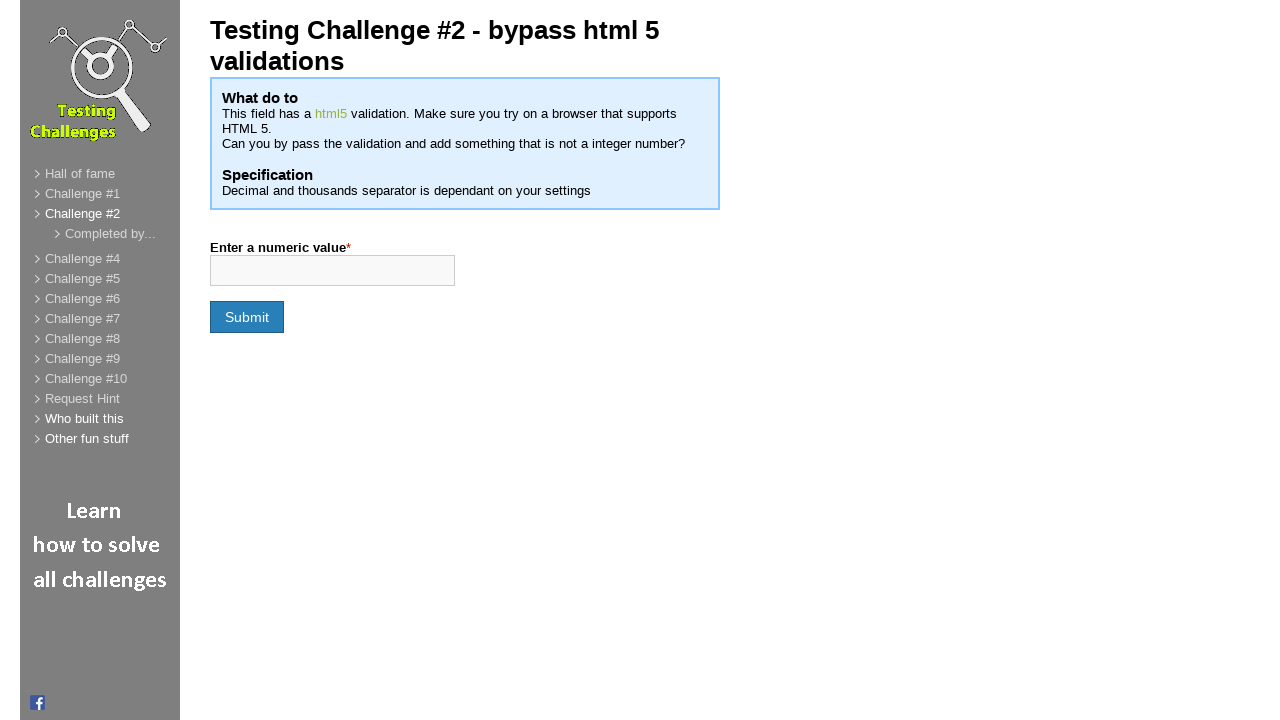